Navigates to the Playwright homepage and takes a screenshot for visual comparison testing

Starting URL: https://playwright.dev

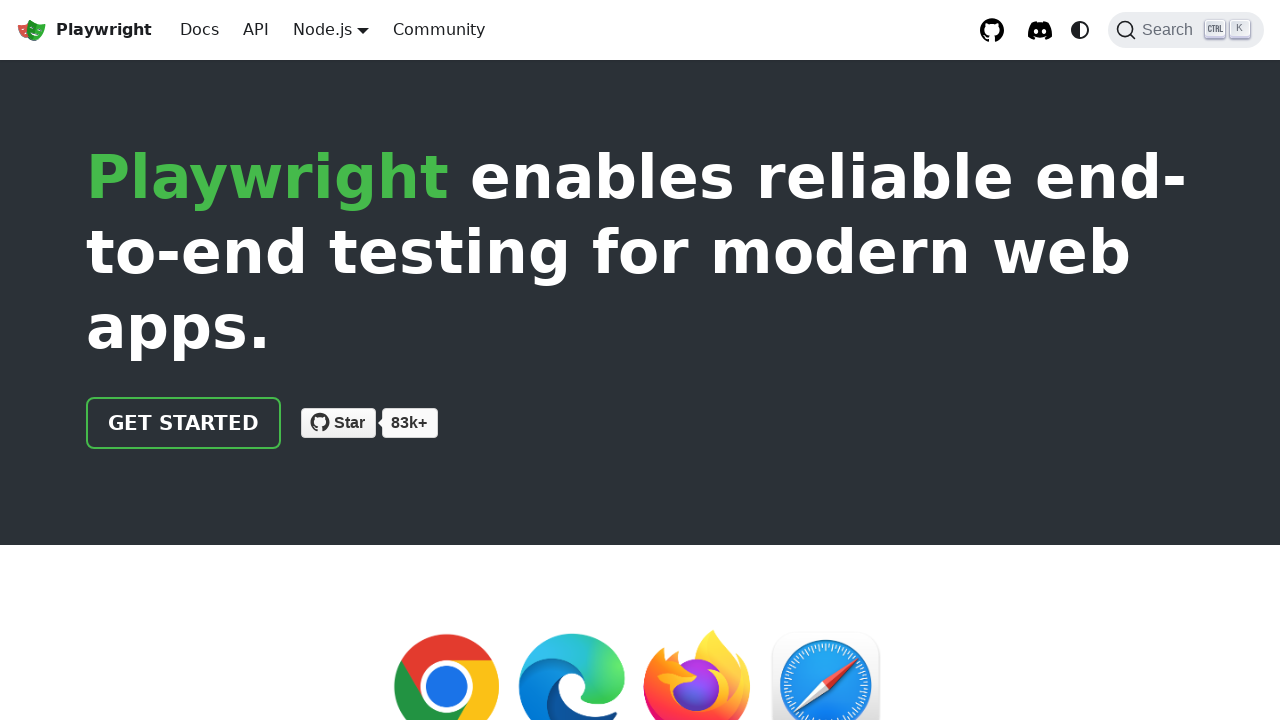

Playwright homepage fully loaded (networkidle)
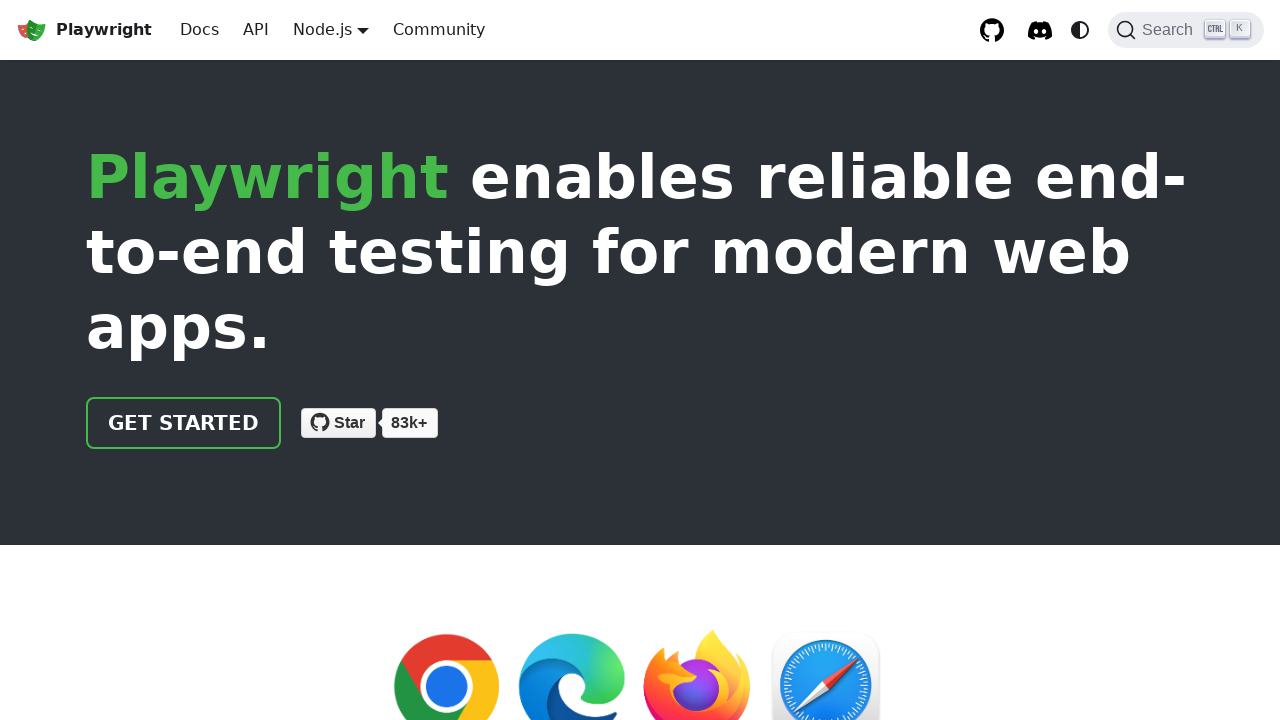

Captured screenshot of Playwright homepage for visual comparison testing
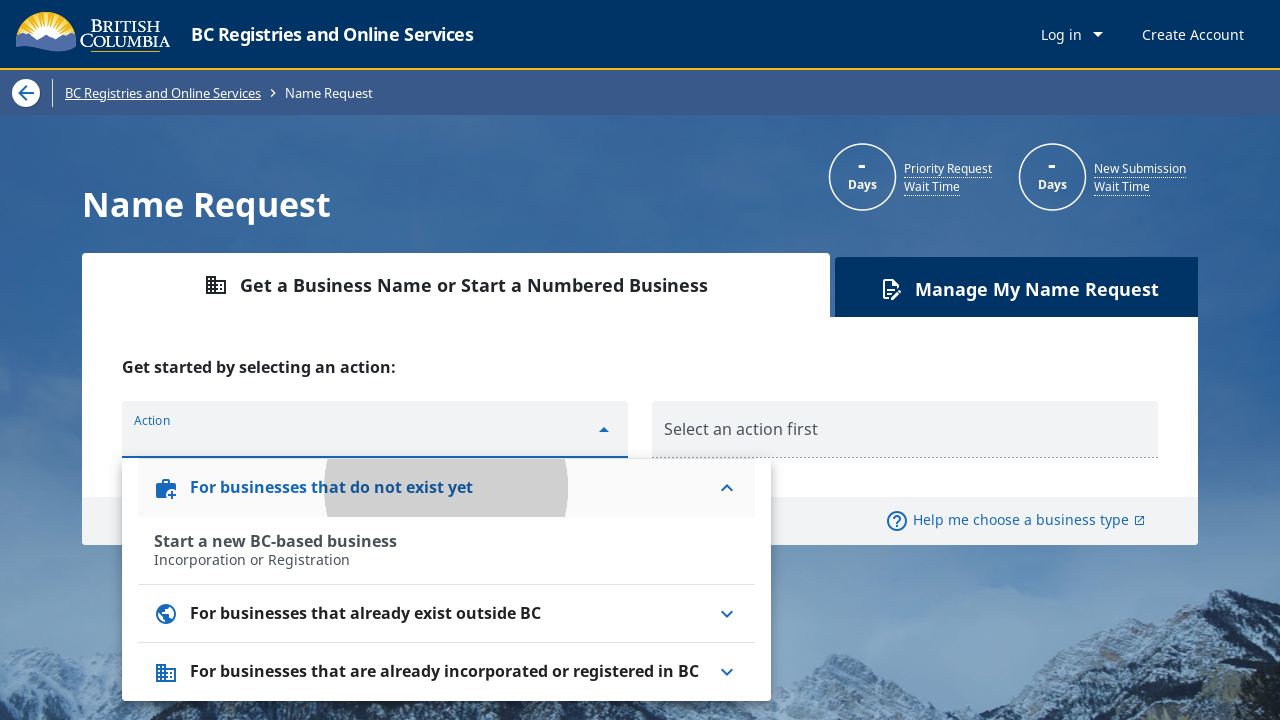

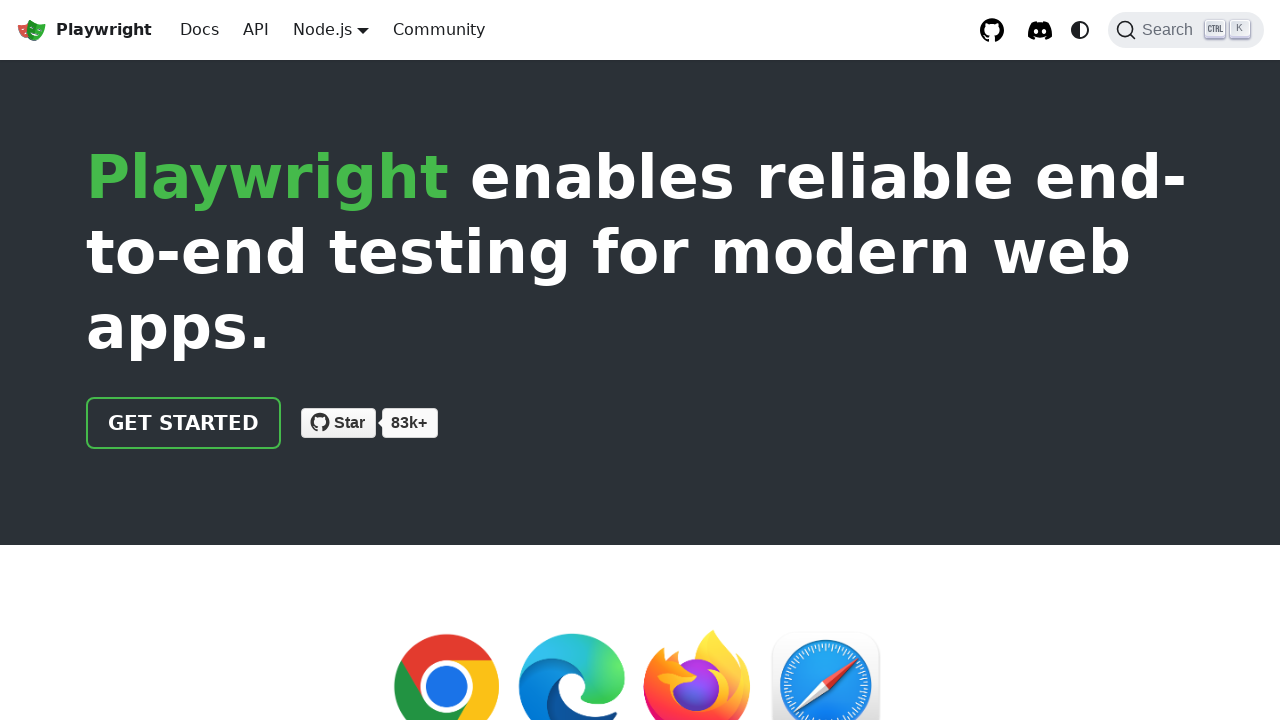